Navigates to the W3Schools HTML tables tutorial page and waits for it to load

Starting URL: https://www.w3schools.com/html/html_tables.asp

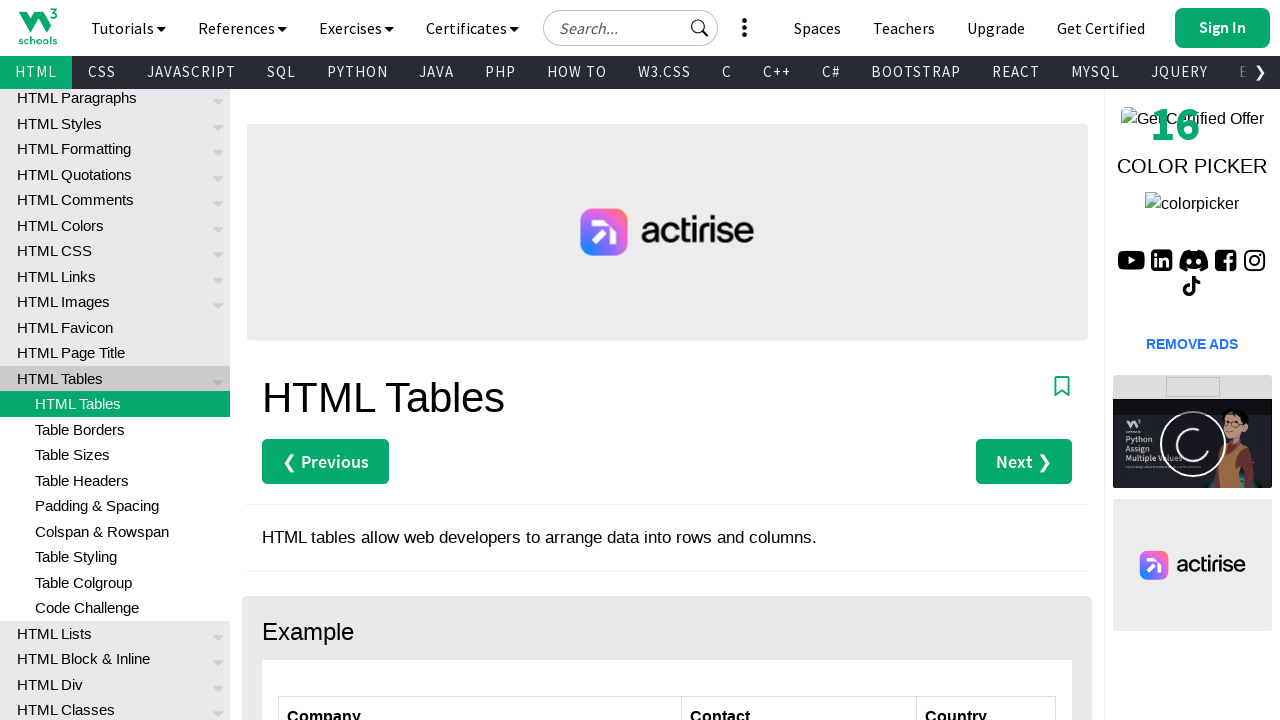

Main content area loaded on W3Schools HTML tables tutorial page
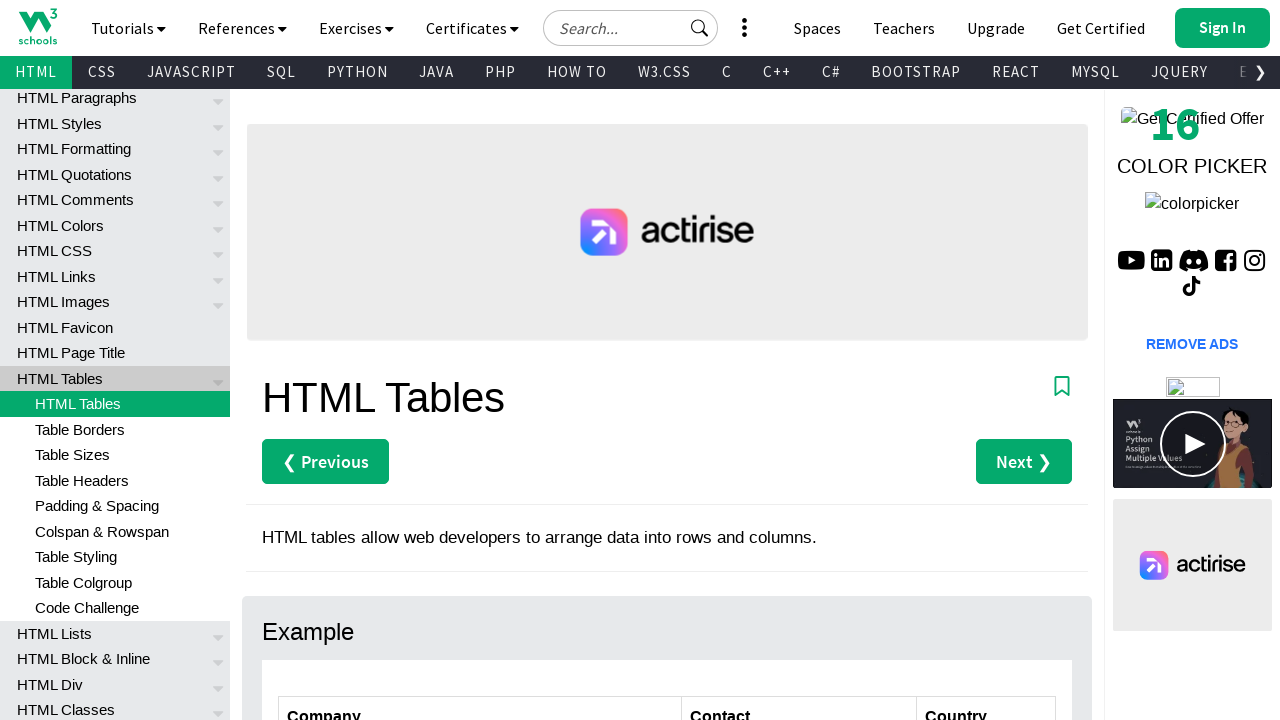

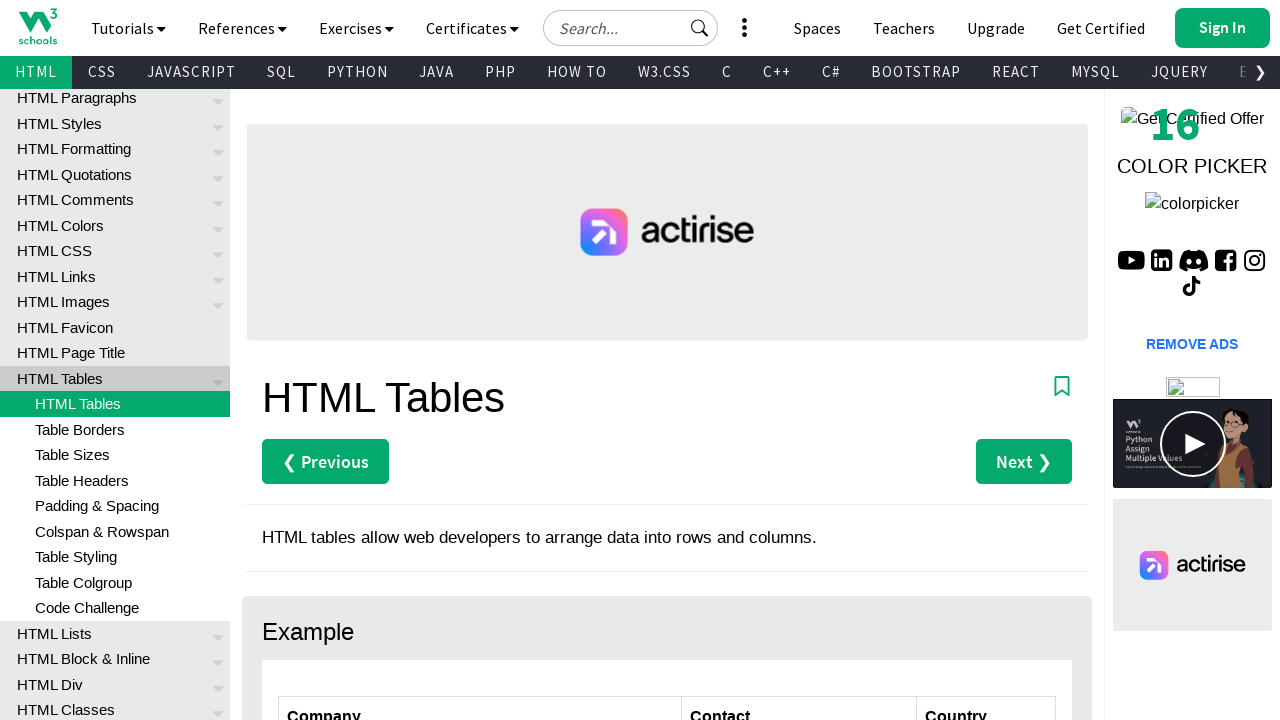